Tests mobile responsiveness by checking if the navigation logo is visible on mobile viewport

Starting URL: https://www.demoblaze.com/

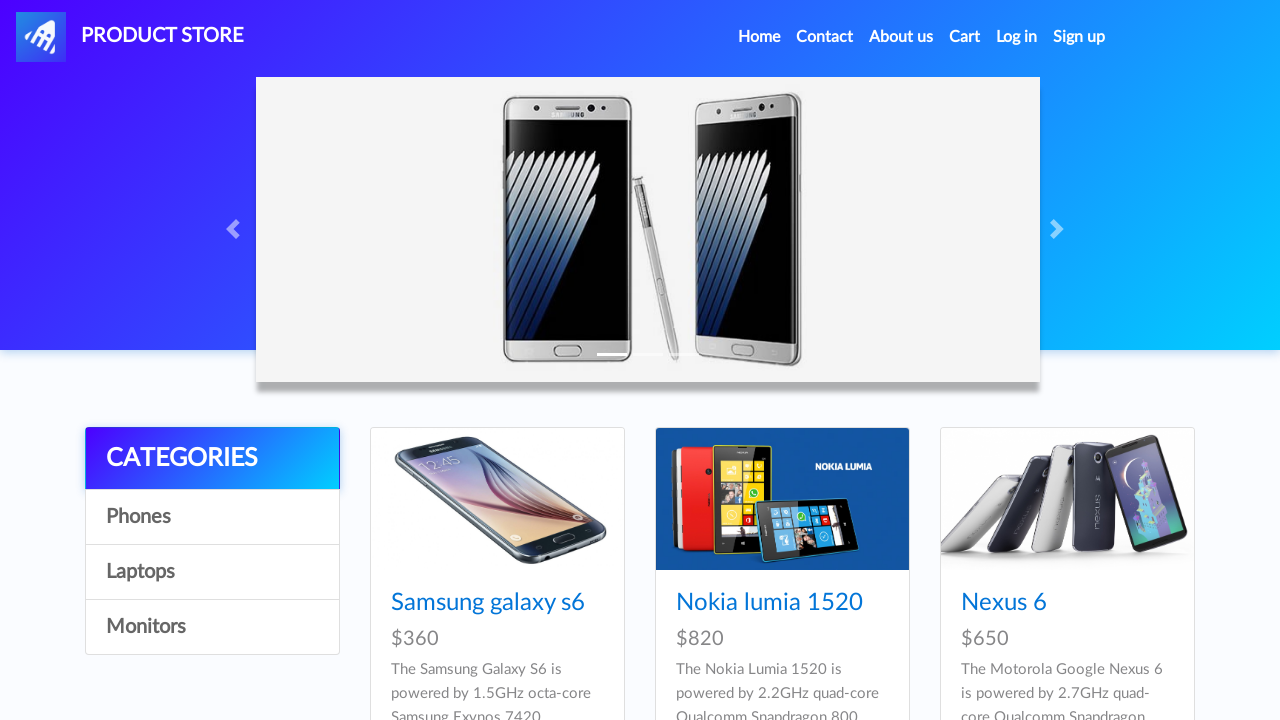

Navigation logo (#nava) is visible on mobile viewport
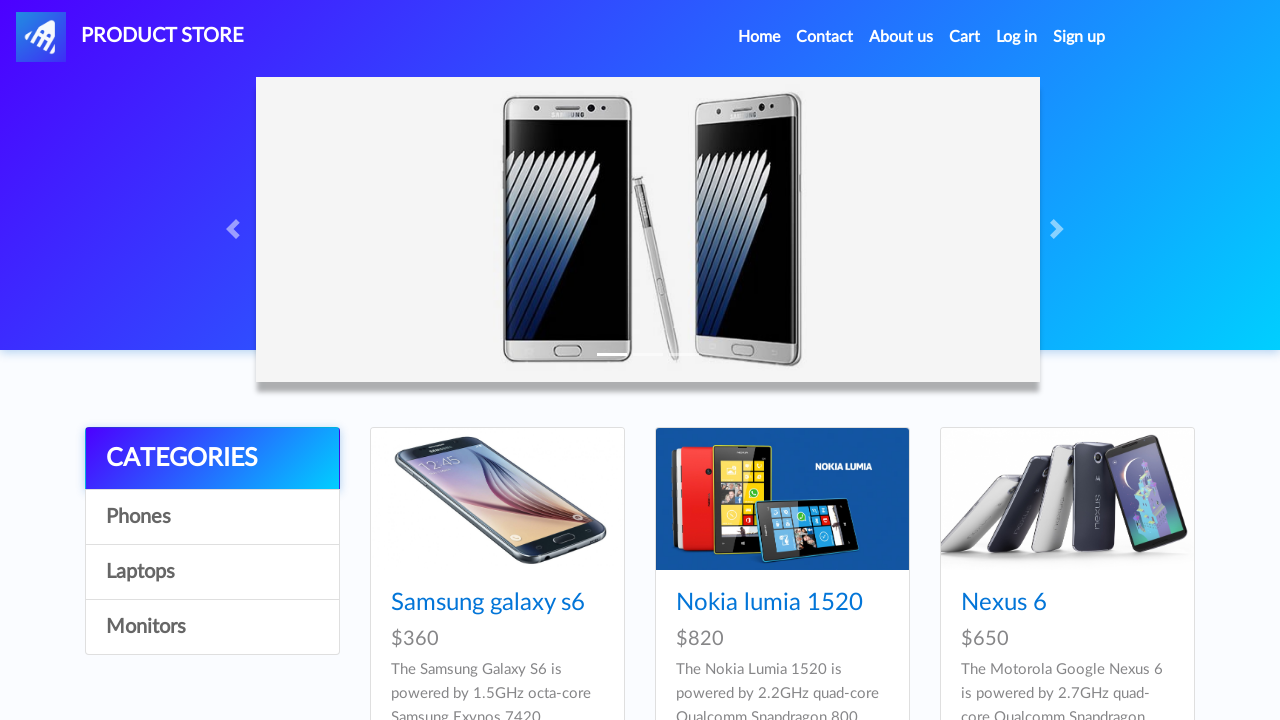

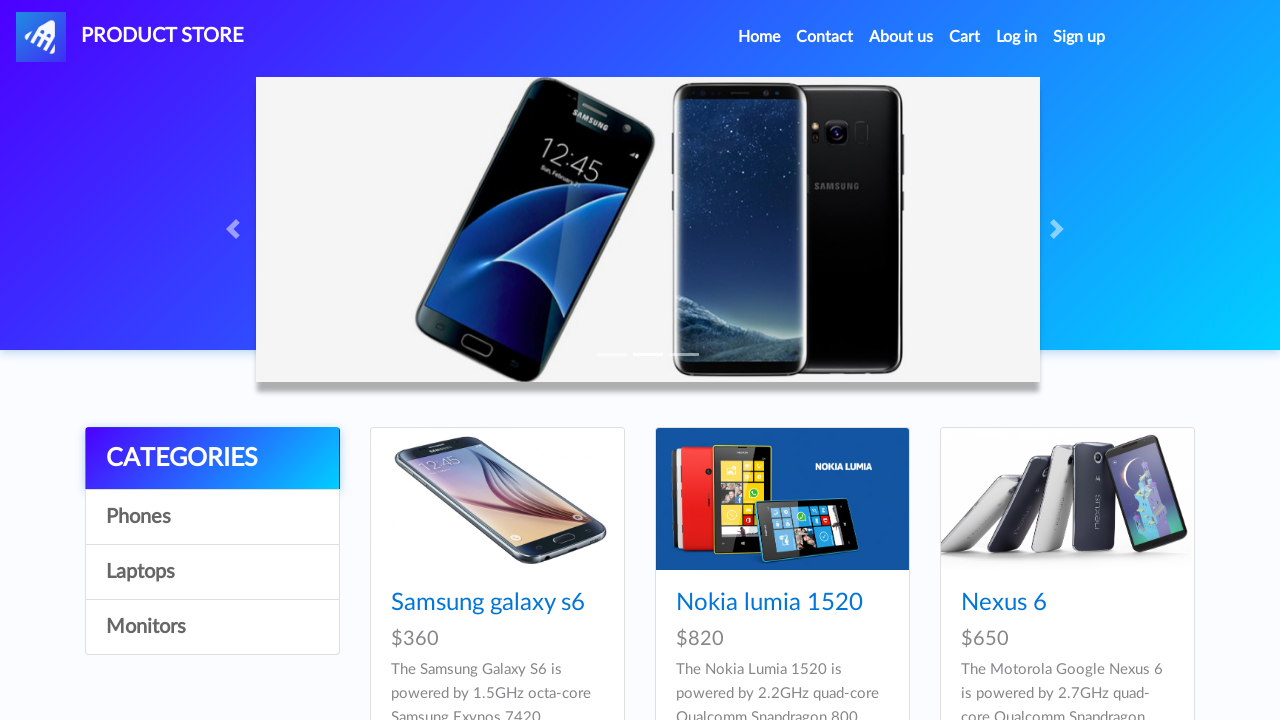